Tests navigation from the login page to the forgot password page by clicking the forgot password link and verifying the URL changes correctly.

Starting URL: https://admin-equip-bid-test.aeritech.com/login

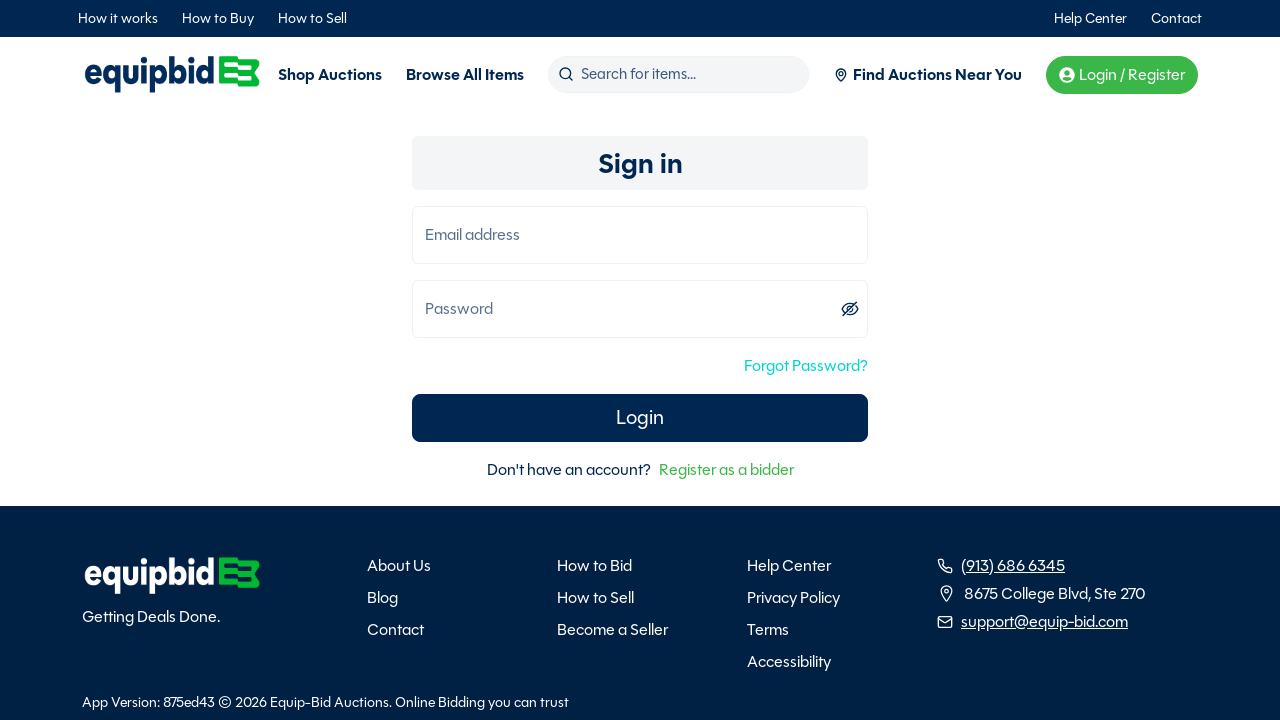

Clicked forgot password link at (806, 366) on a[data-testid="forgot-password-ref"]
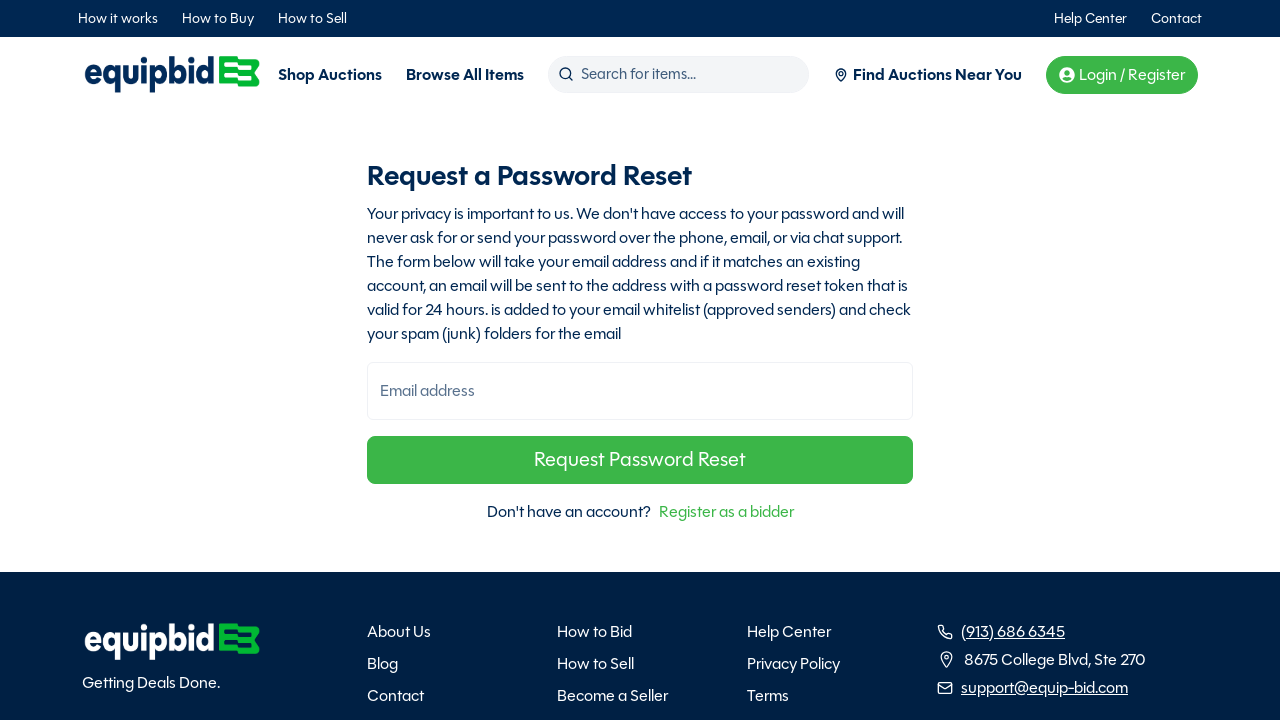

Navigated to forgot password page and URL verified
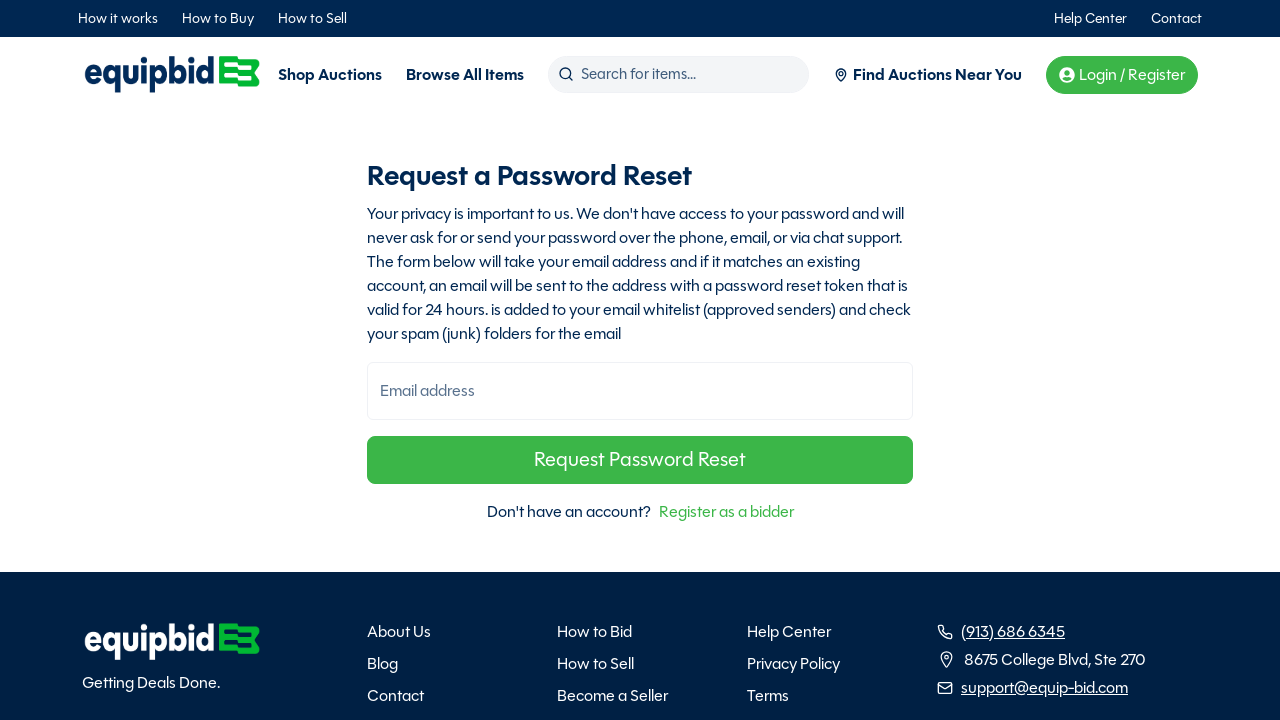

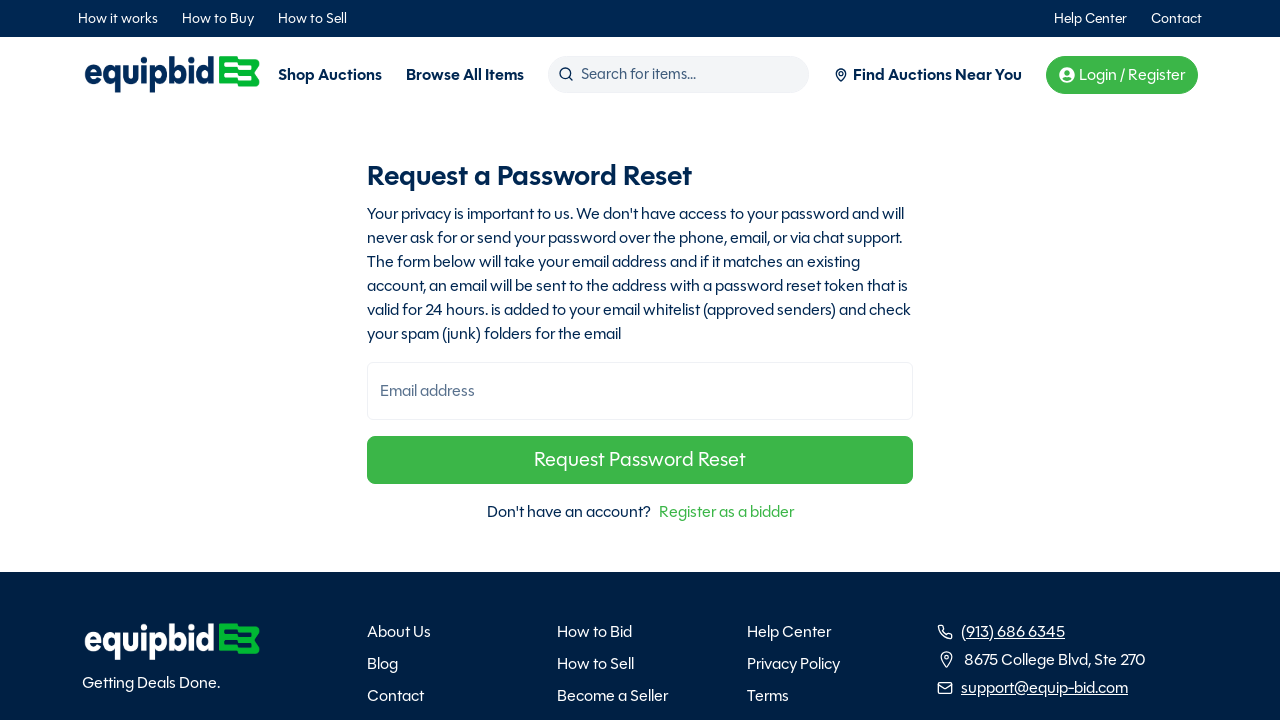